Tests multi-level mouse-over navigation by hovering over Courses menu, then RPA submenu, then clicking Blue Prism Certification Training

Starting URL: http://greenstech.in/selenium-course-content.html

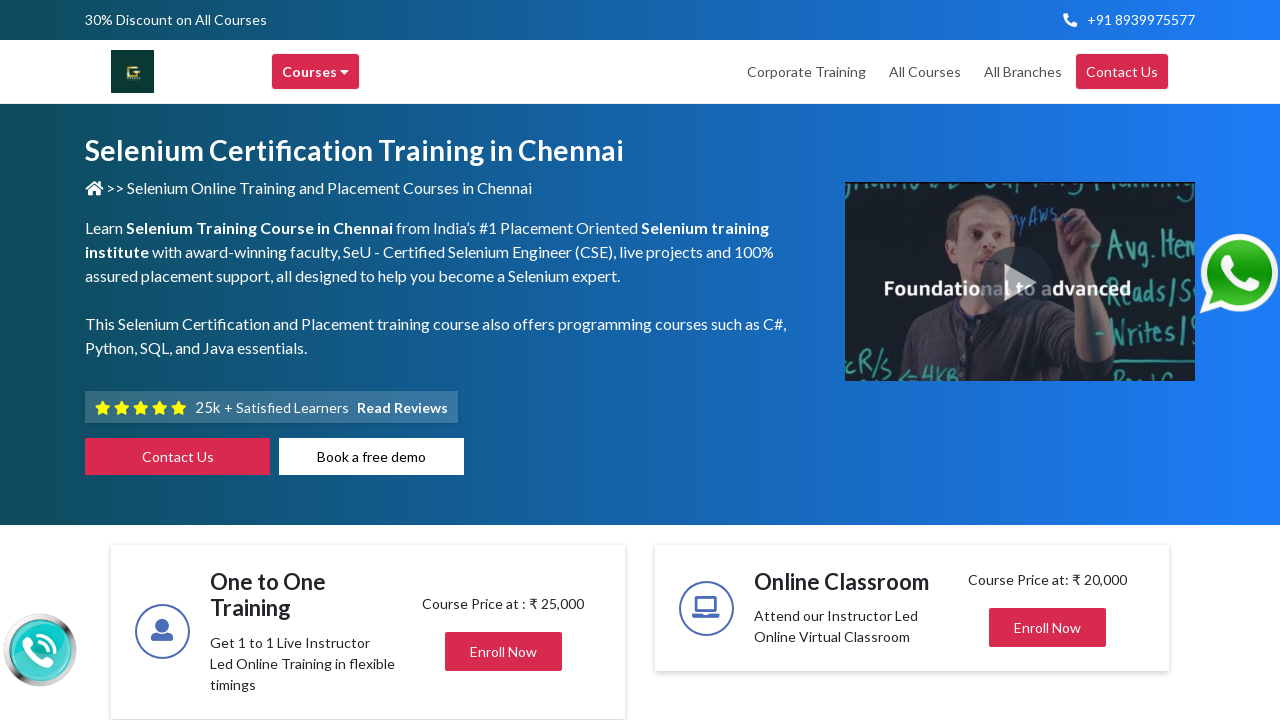

Hovered over Courses menu at (316, 72) on xpath=//div[contains(text(), 'Courses')]
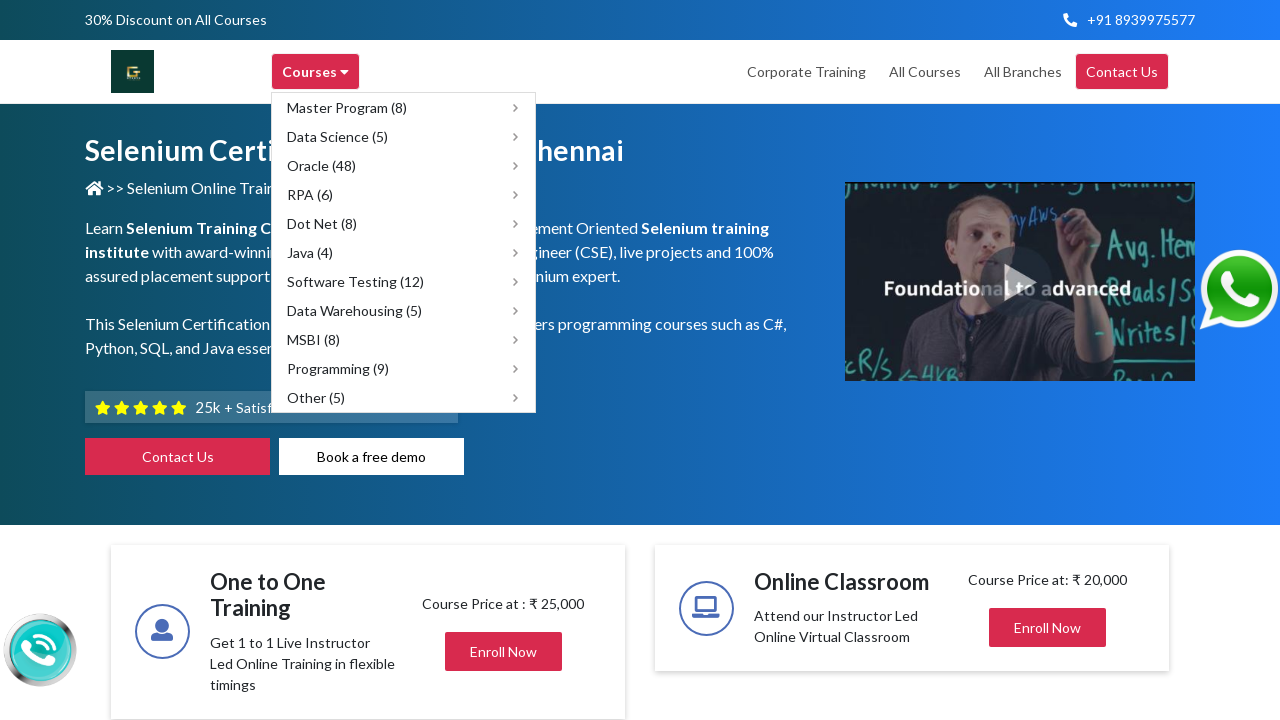

Waited 1000ms for menu to load
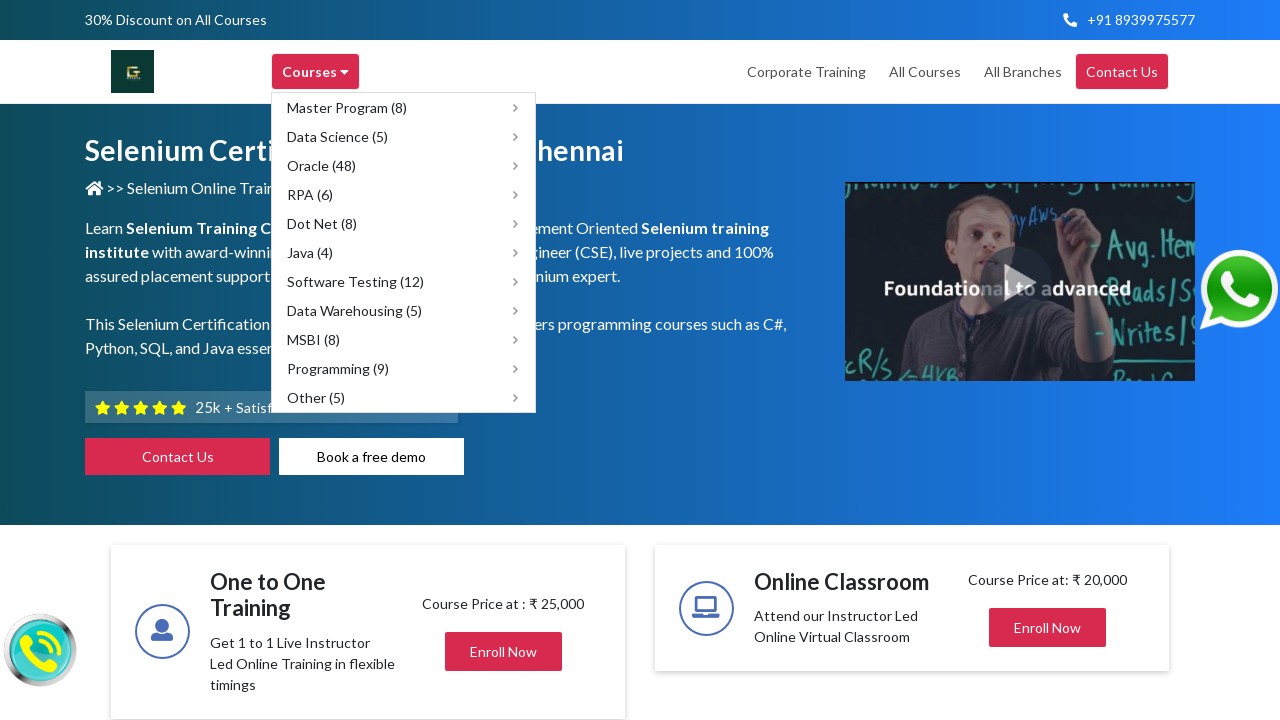

Hovered over RPA (6) submenu at (310, 194) on xpath=//span[text()='RPA (6)']
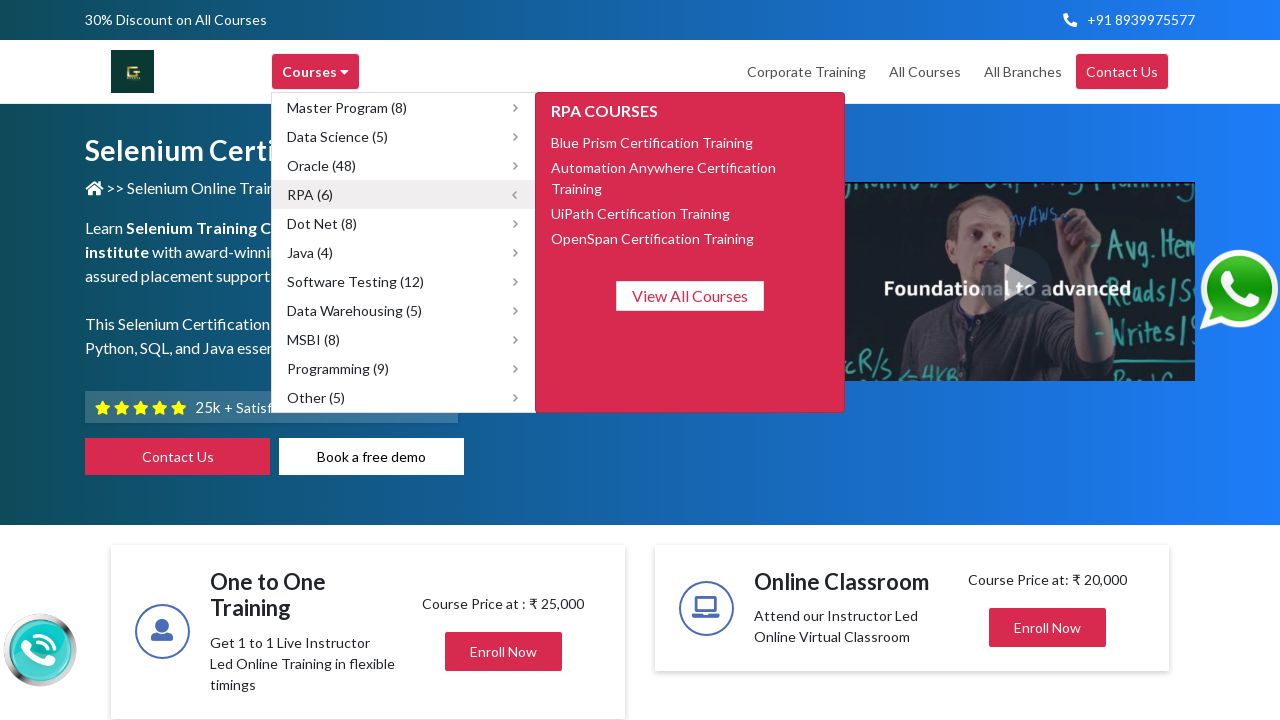

Waited 1000ms for RPA submenu to expand
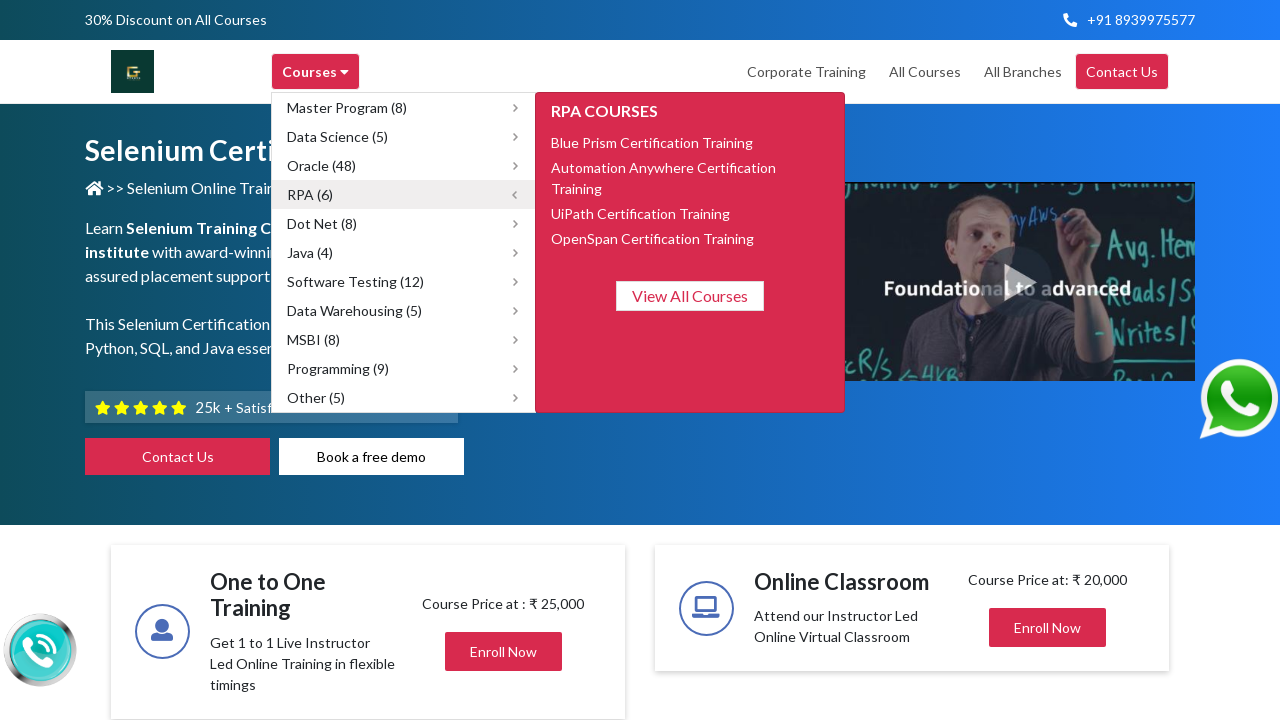

Clicked Blue Prism Certification Training link at (652, 142) on xpath=//span[text()='Blue Prism Certification Training']
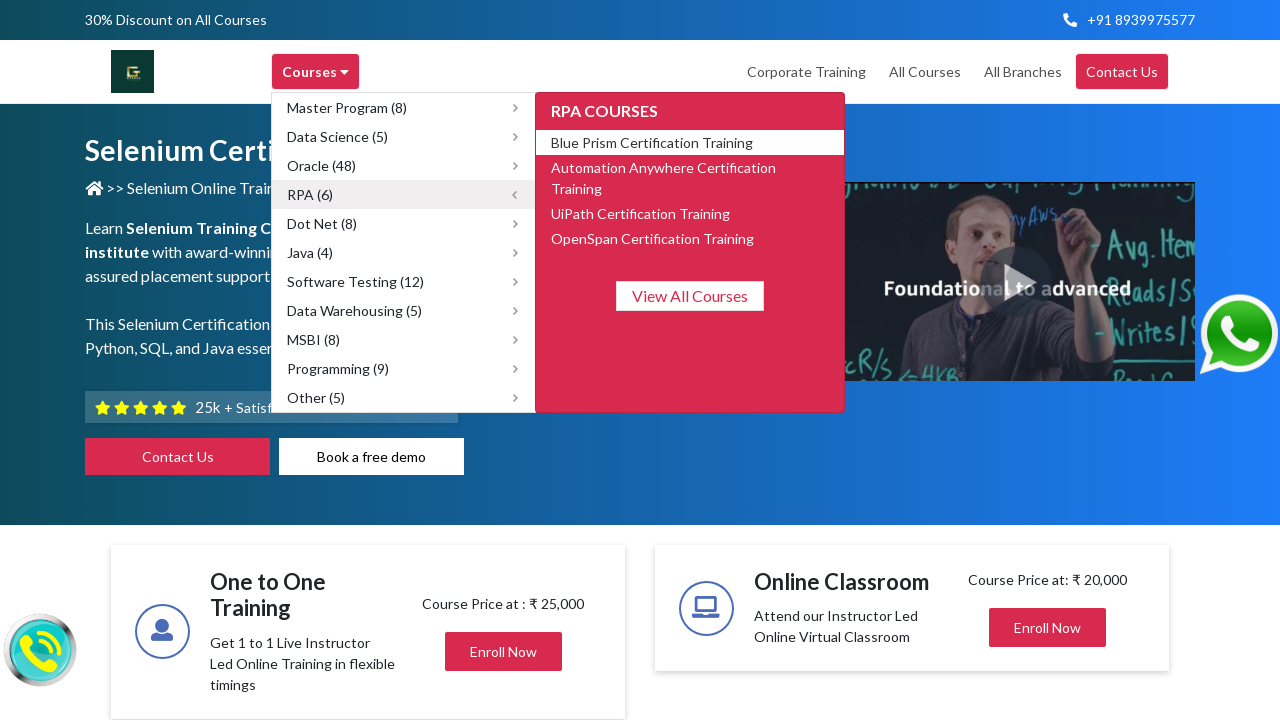

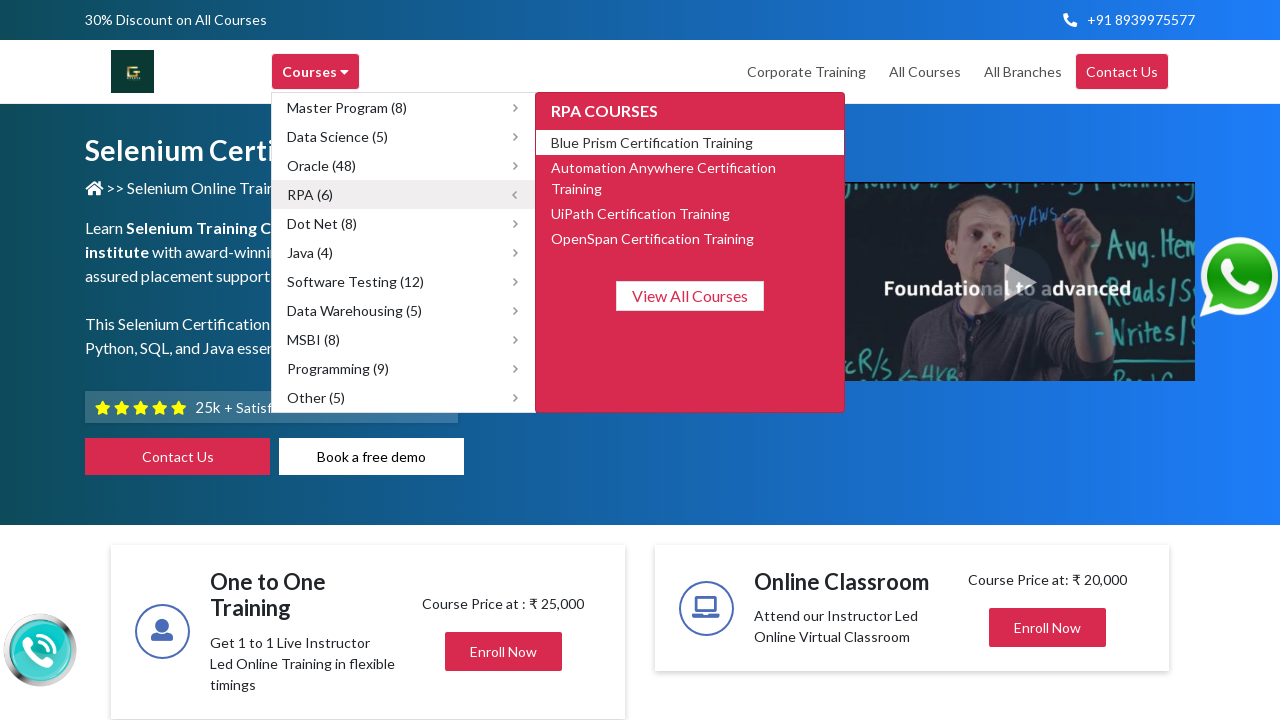